Navigates to osinit.ru and waits for the page to load, demonstrating basic page navigation.

Starting URL: https://osinit.ru/

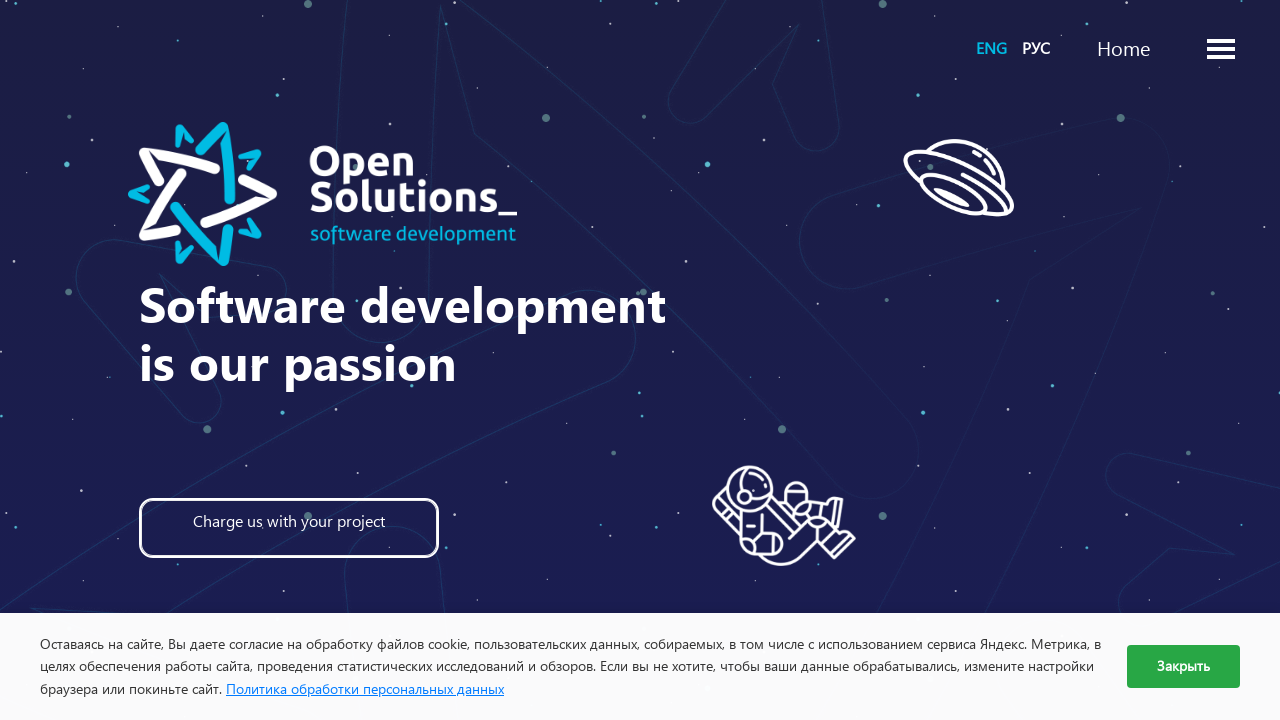

Waited for page to reach network idle state - page fully loaded
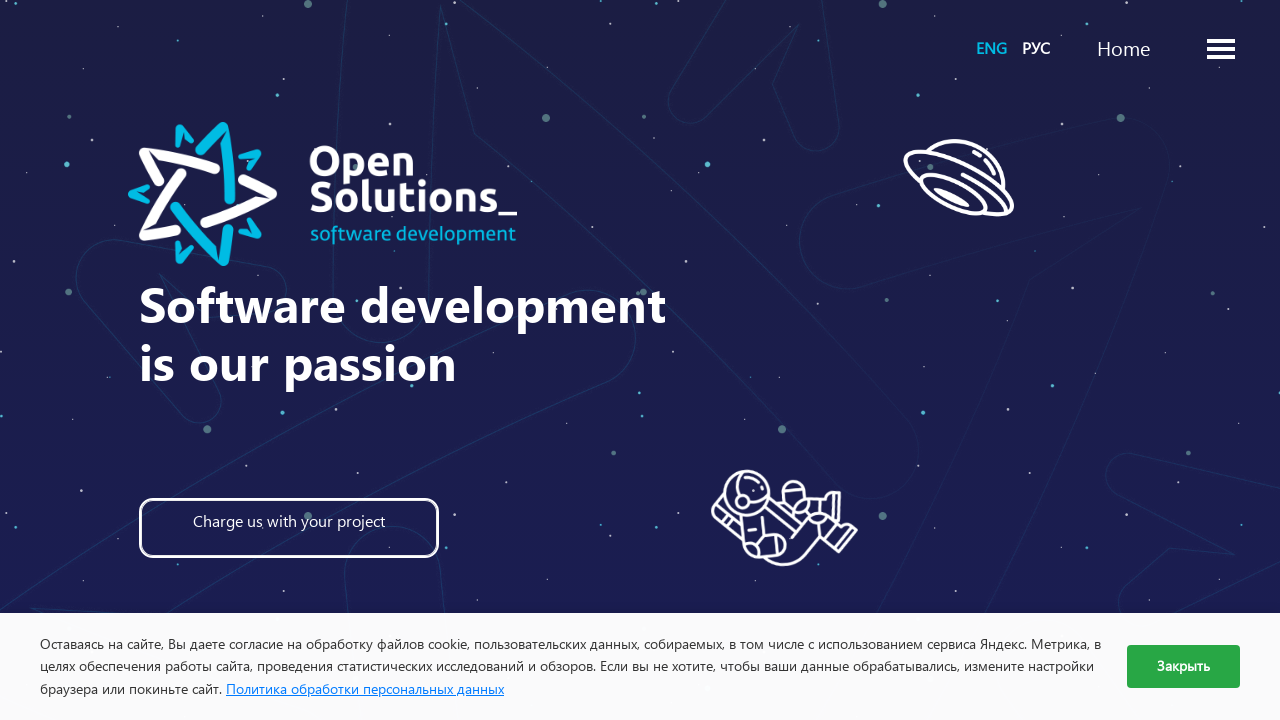

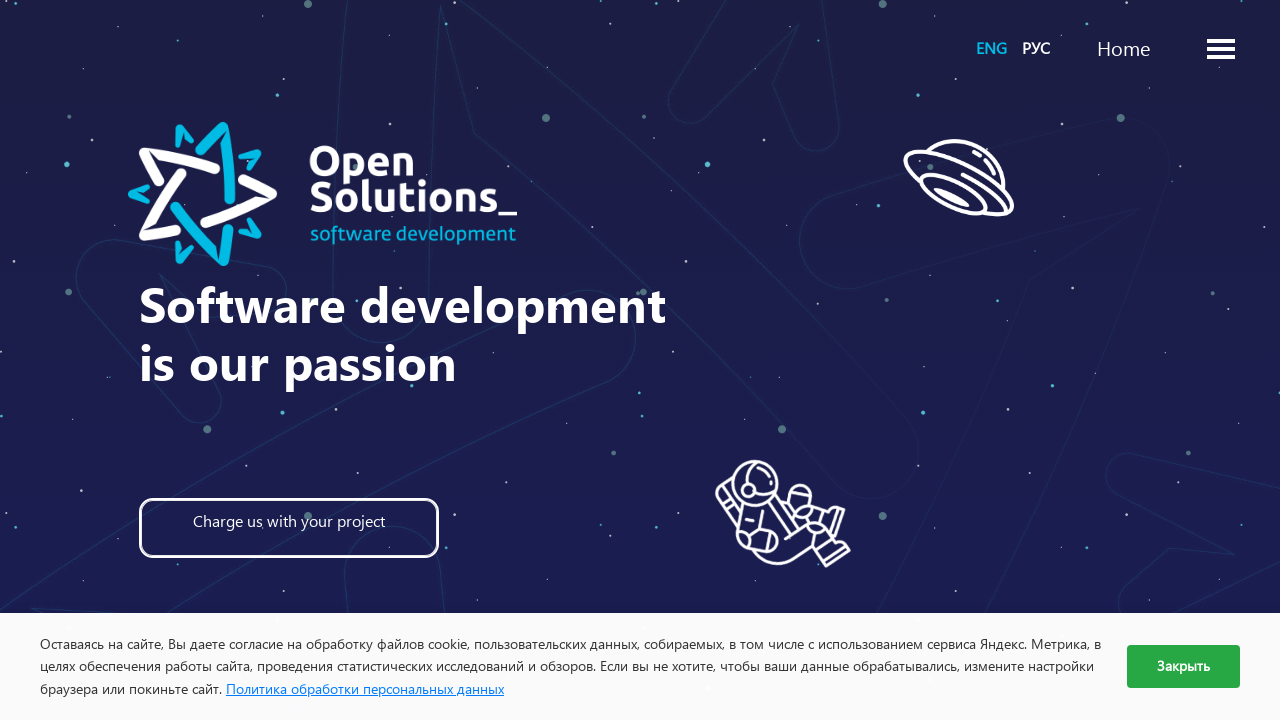